Tests the Bank Manager flow in a demo banking application by clicking the Bank Manager Login button, navigating to add customer functionality, and clicking the Add Customer button.

Starting URL: https://www.globalsqa.com/angularJs-protractor/BankingProject/#/login

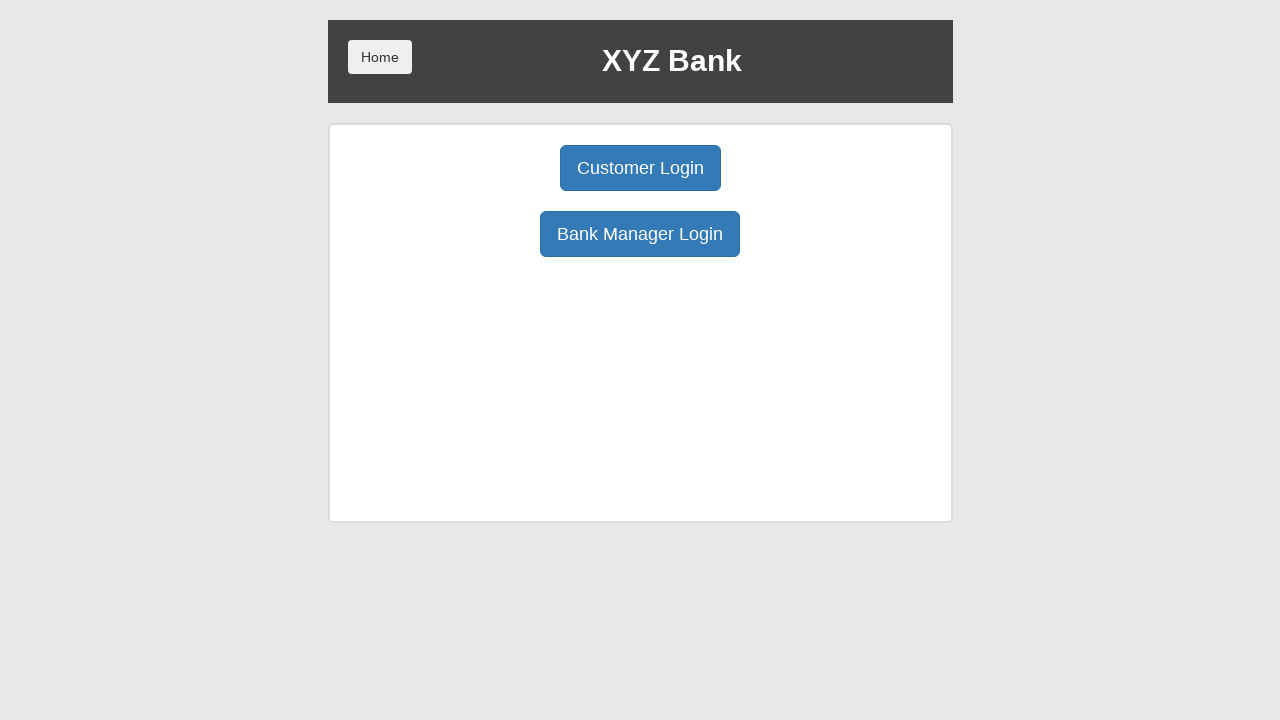

Clicked Bank Manager Login button at (640, 234) on xpath=//button[text()='Bank Manager Login']
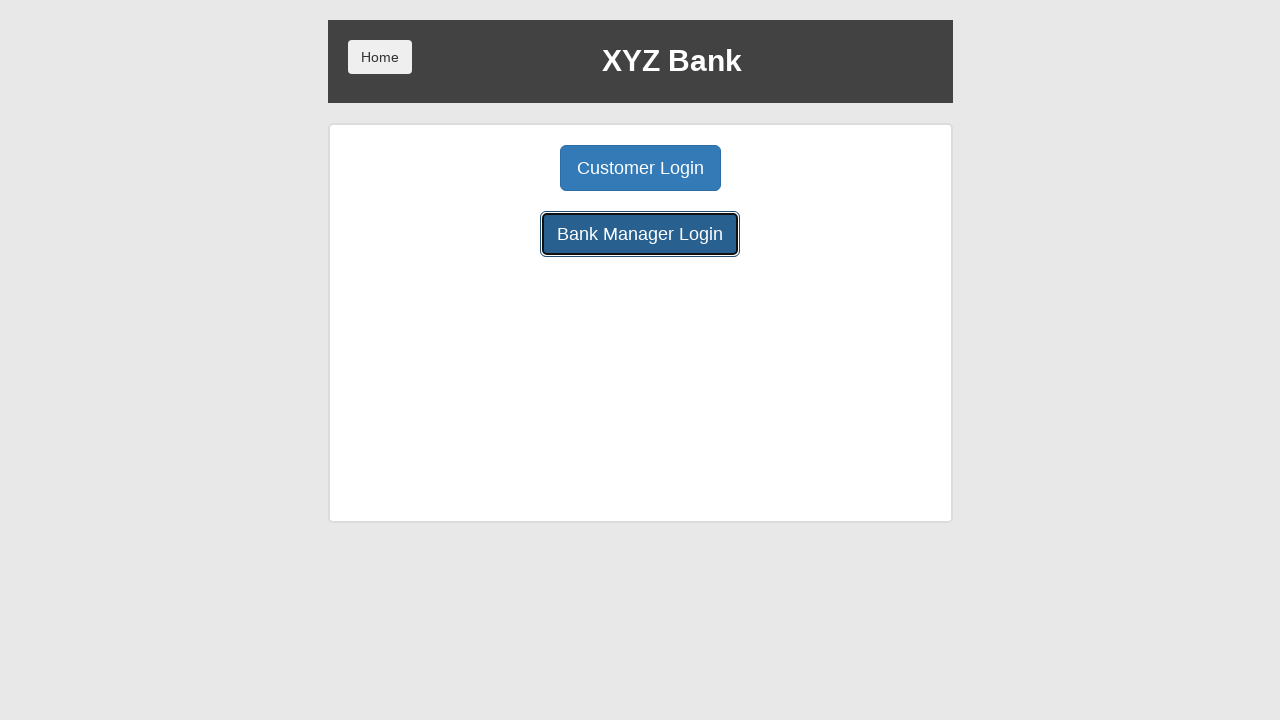

Customers tab button loaded
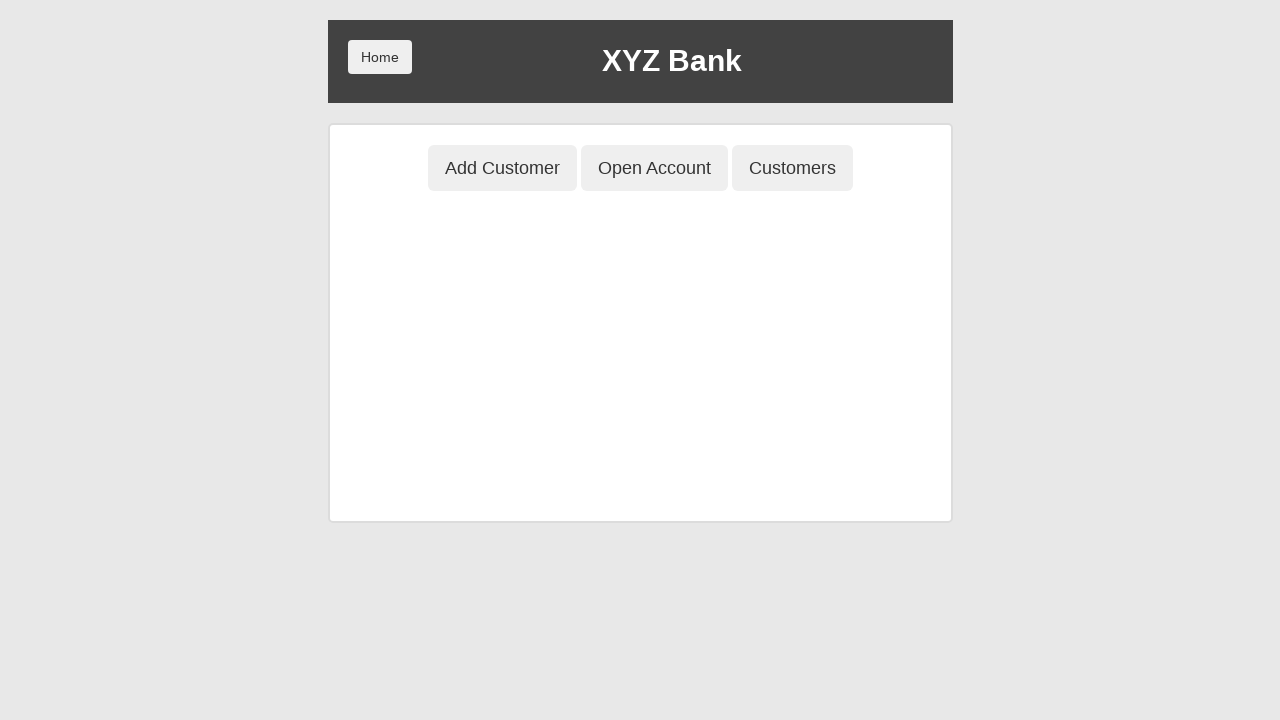

Clicked Customers tab button at (502, 168) on xpath=//button[@ng-class='btnClass1']
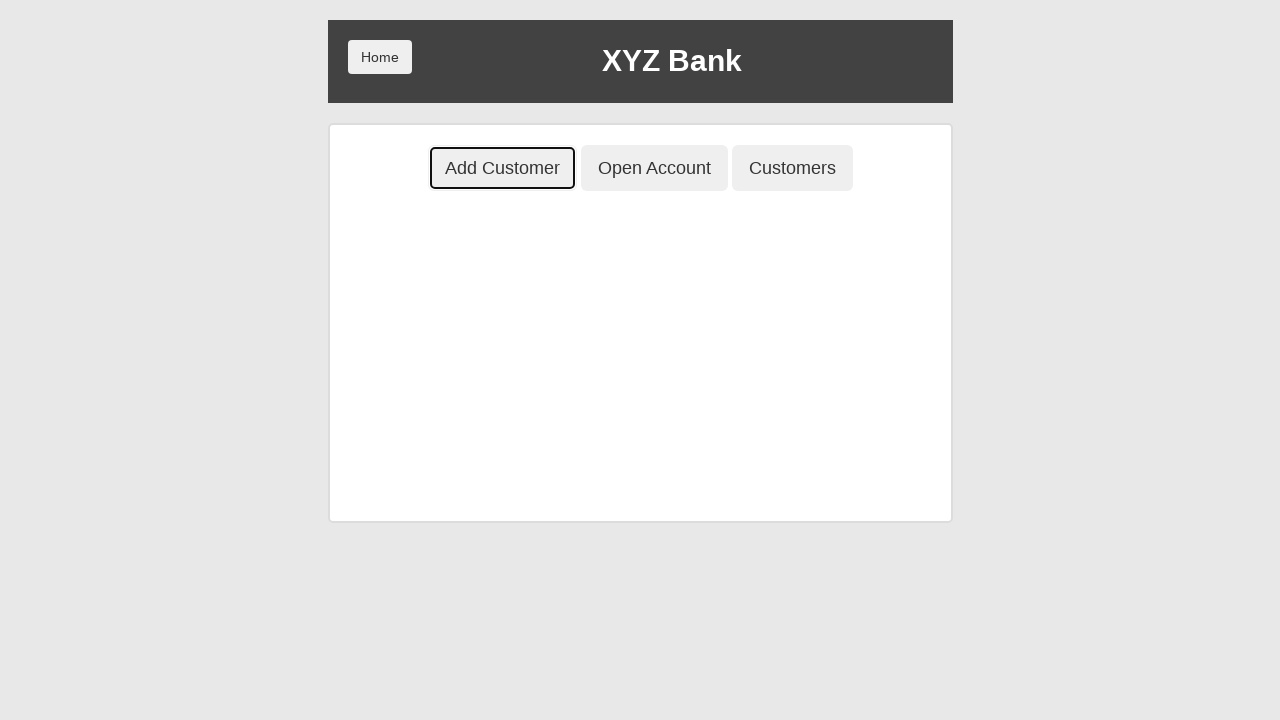

Add Customer button loaded
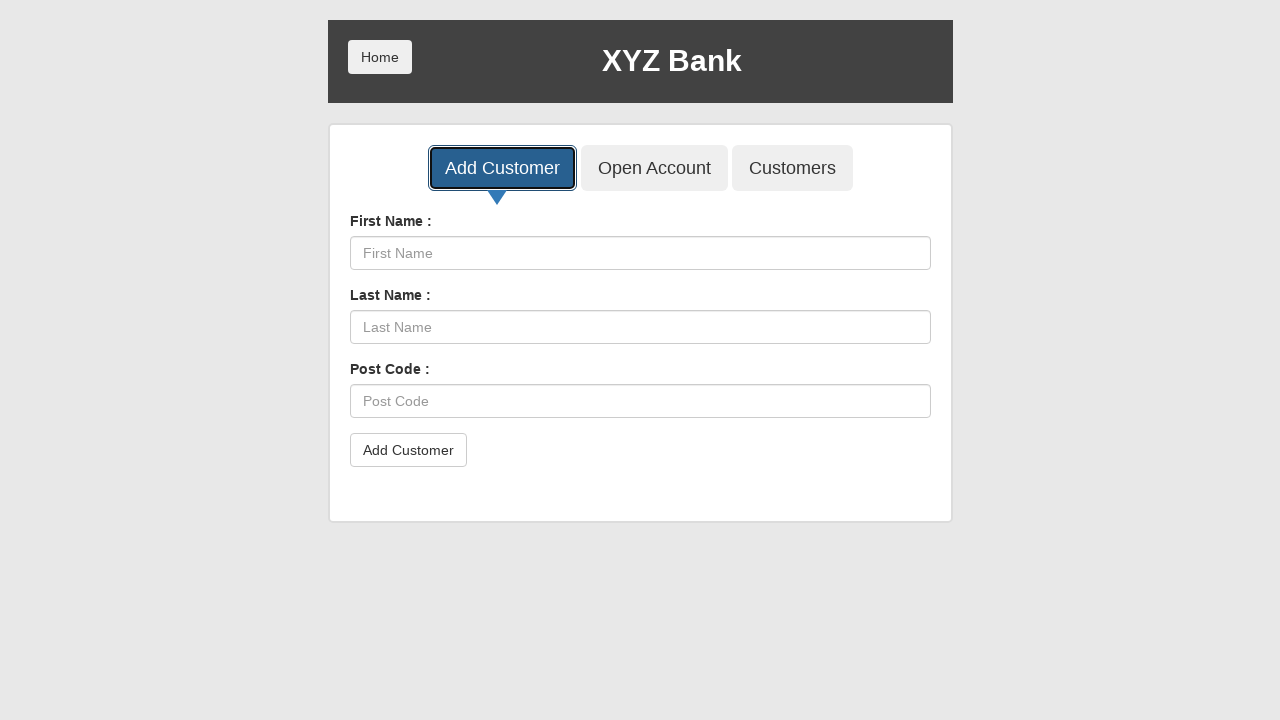

Clicked Add Customer button at (408, 450) on xpath=//button[text()='Add Customer']
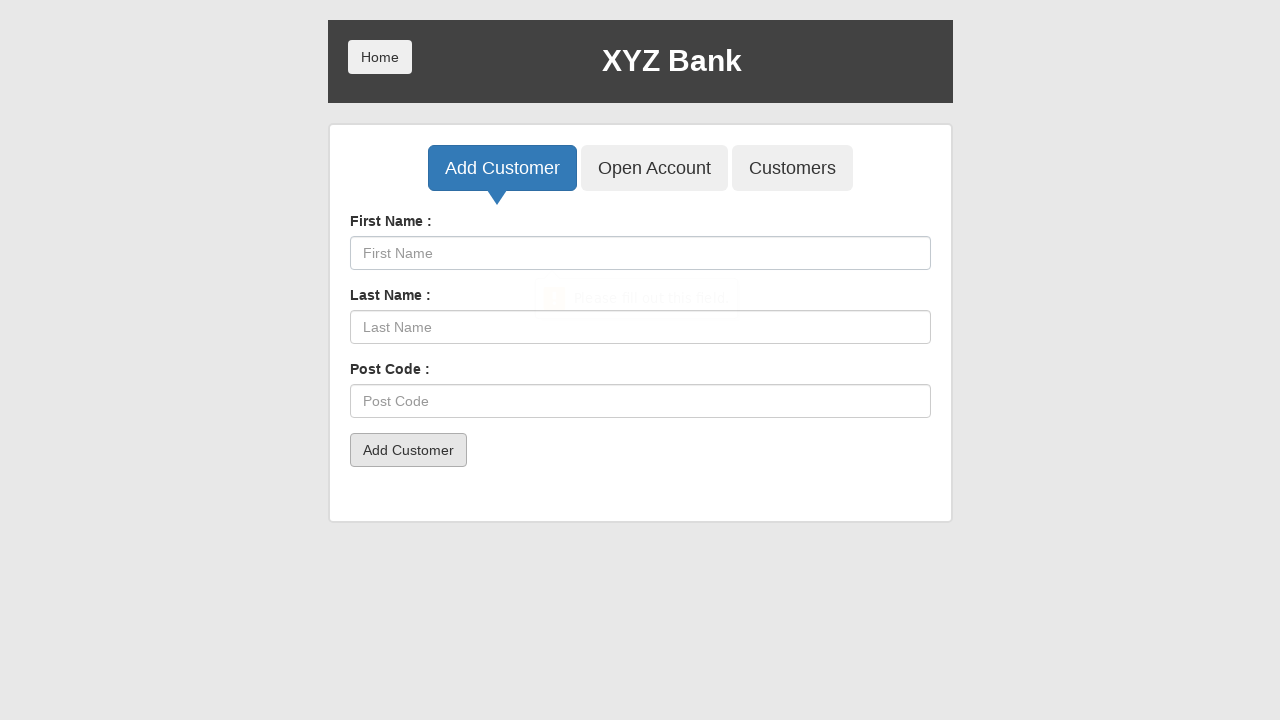

Add Customer form displayed with First Name input field
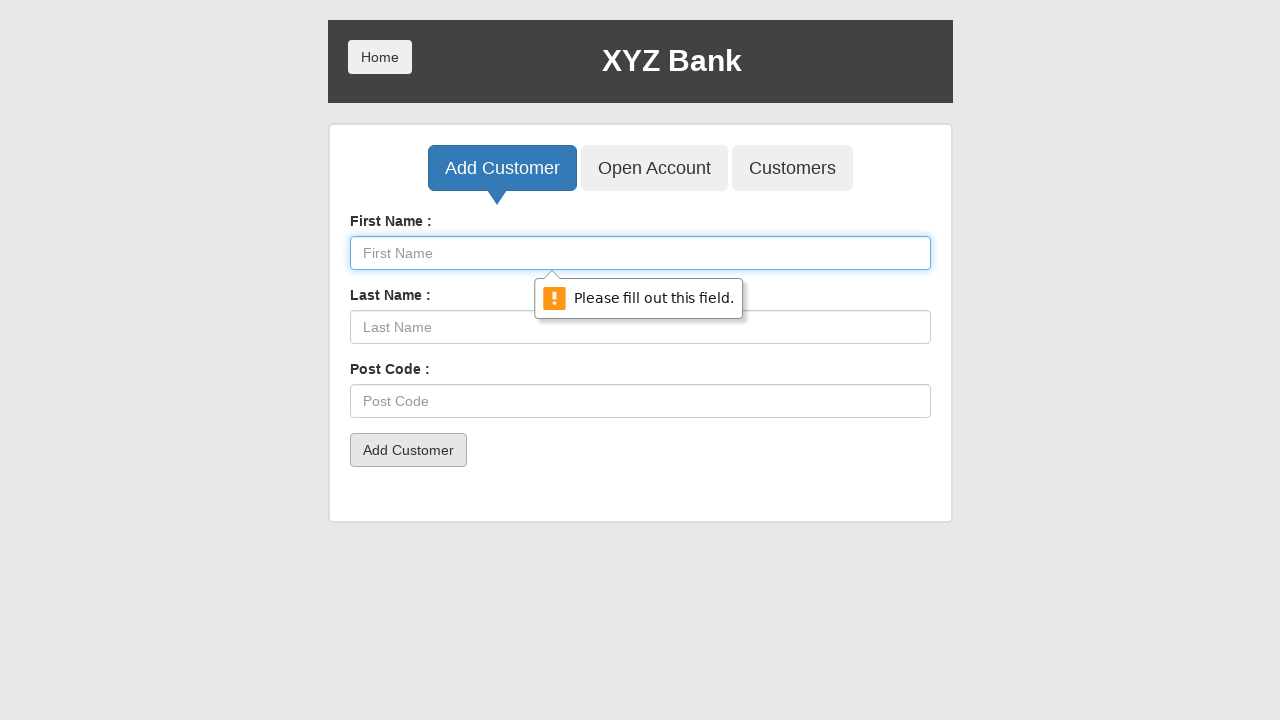

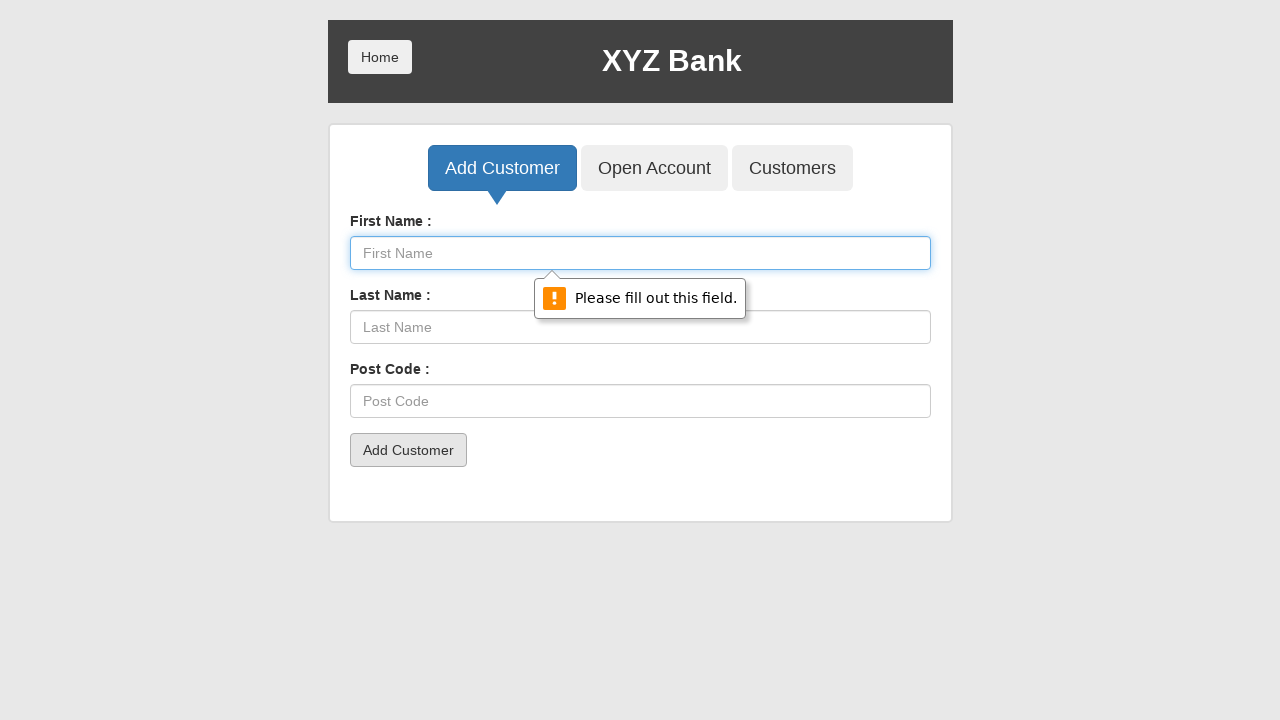